Tests the About Scratch footer link by clicking it and verifying navigation to the /about page

Starting URL: https://scratch.mit.edu

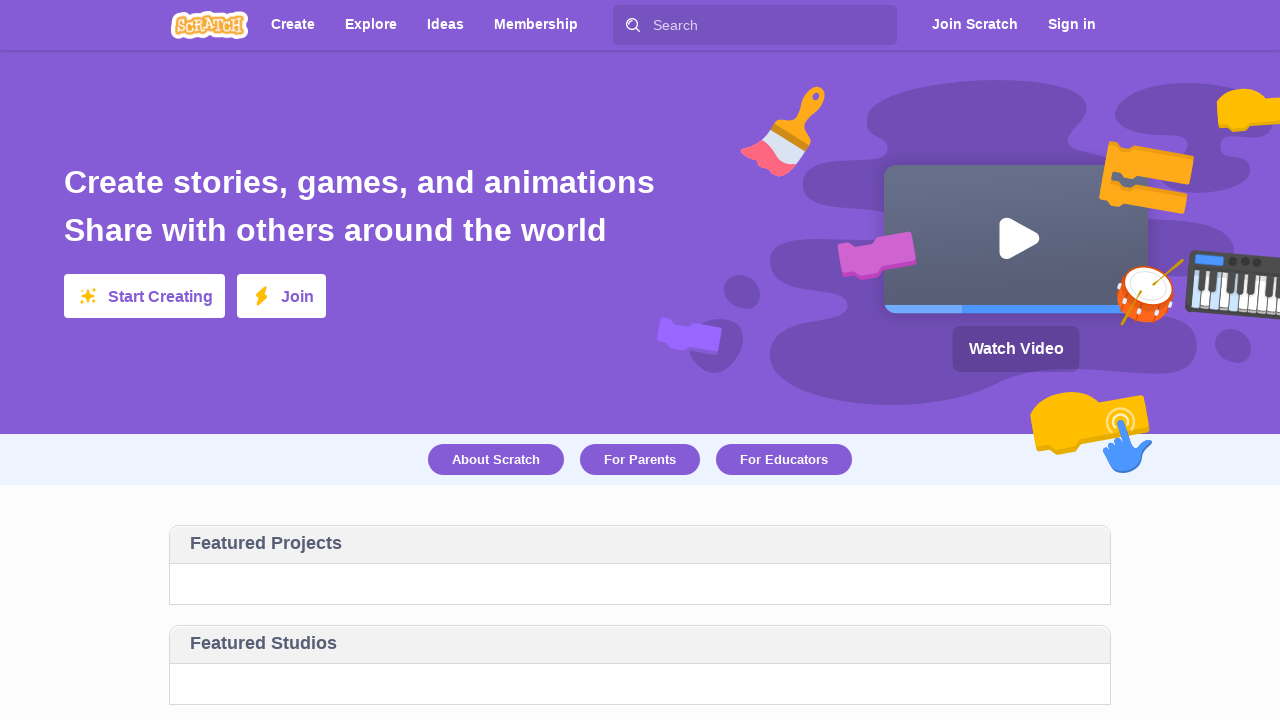

Waited for Scratch homepage to load - hero text 'Create stories, games, and animations' is visible
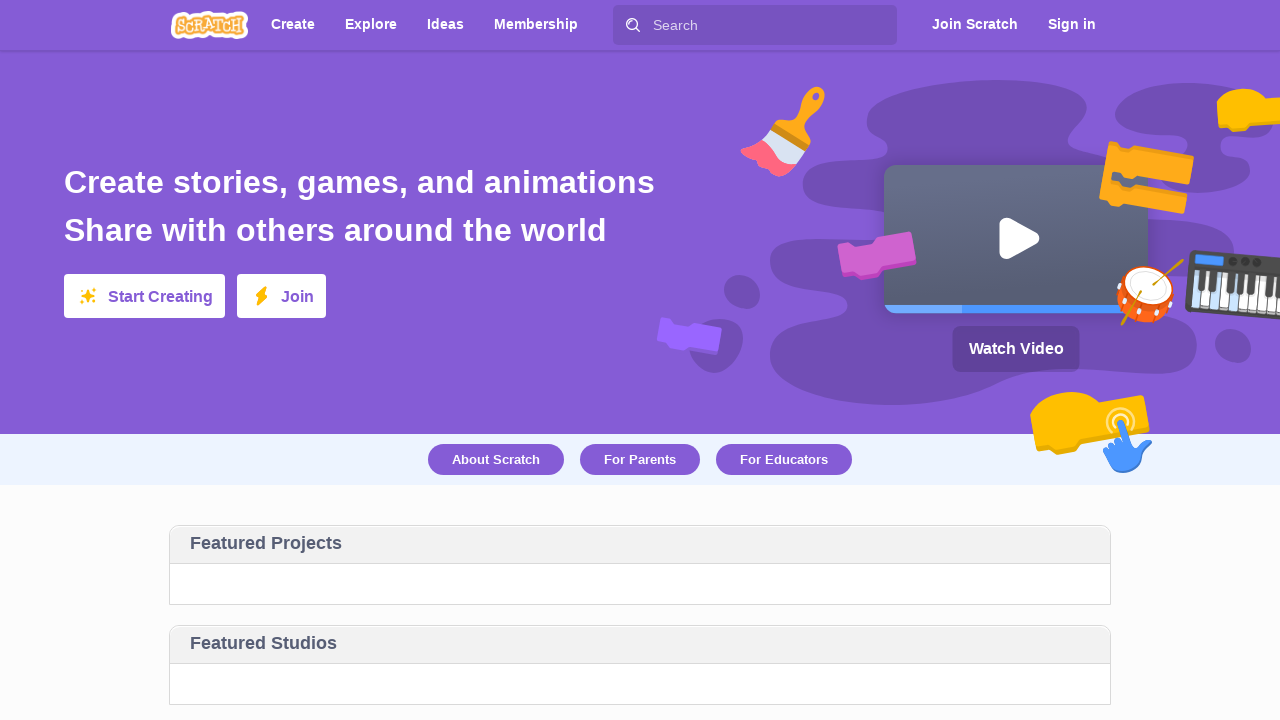

Clicked 'About Scratch' link in footer at (496, 460) on text=About Scratch
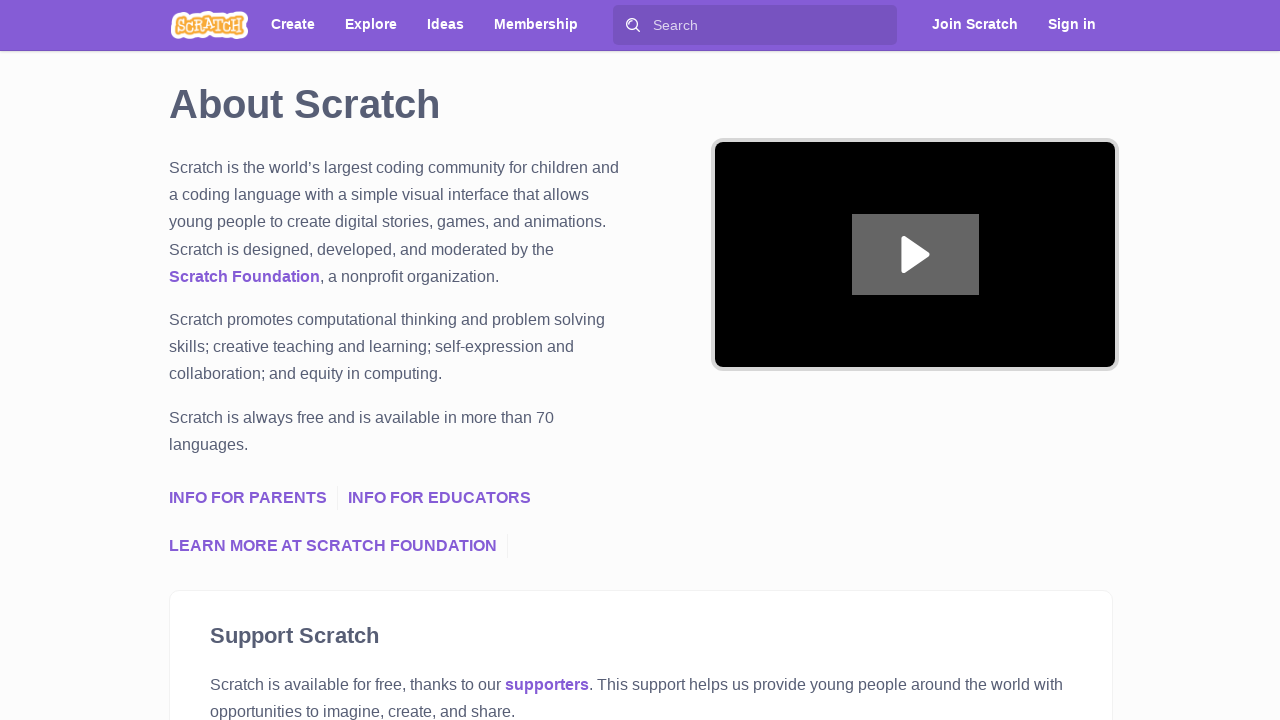

Verified successful navigation to /about page
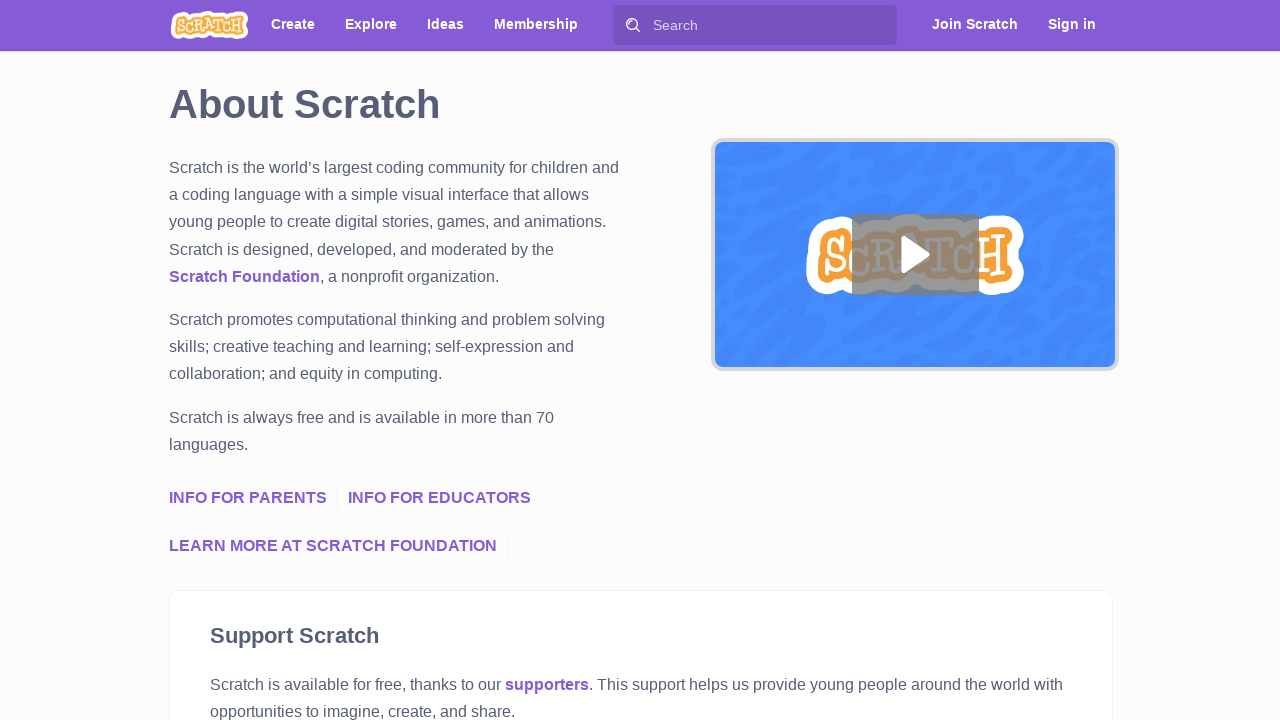

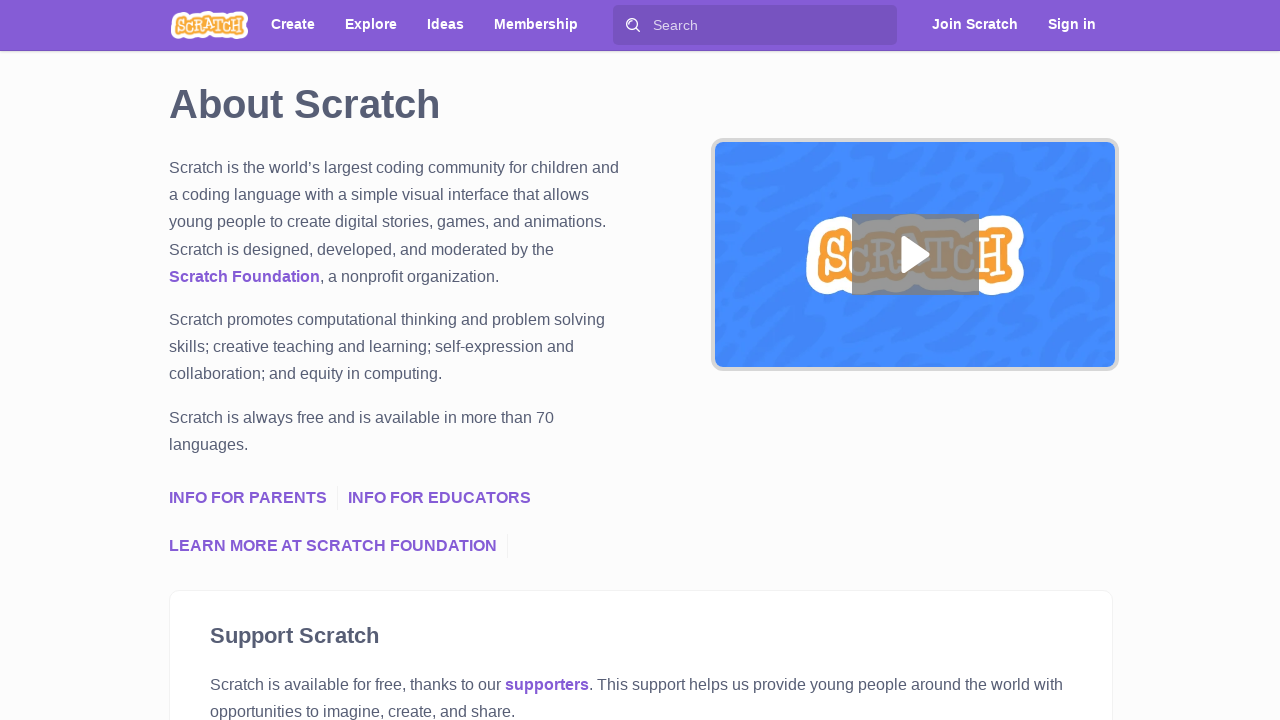